Tests data persistence in localStorage by setting test data, opening a new page in the same context, and verifying the data persists across pages.

Starting URL: https://frontend-dot-salesappfkt.as.r.appspot.com/

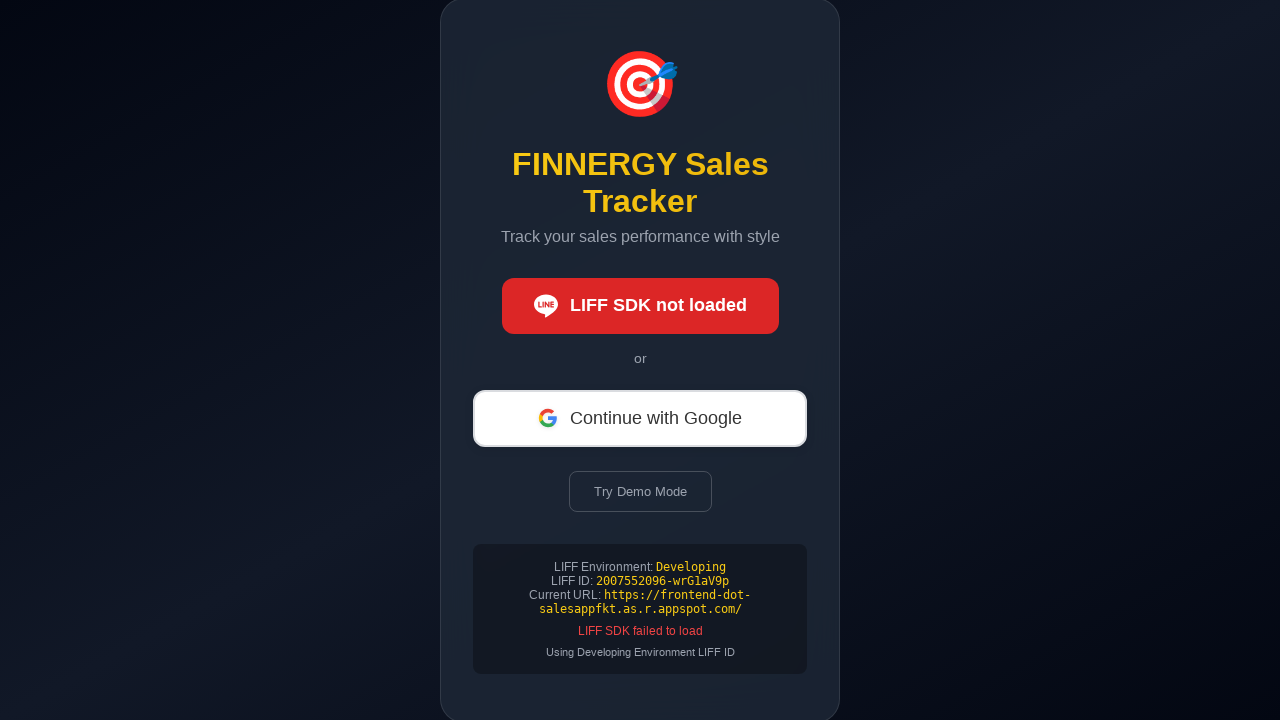

Set test data in localStorage with timestamp and value
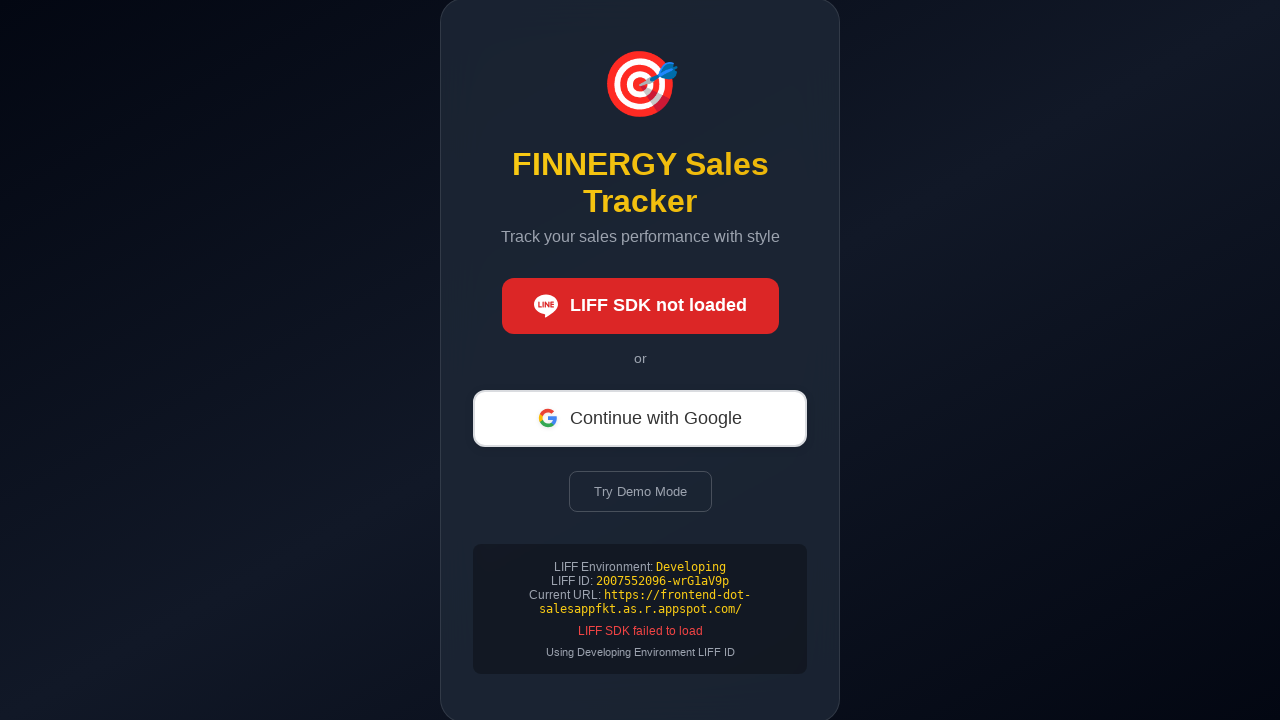

Created new page in same context
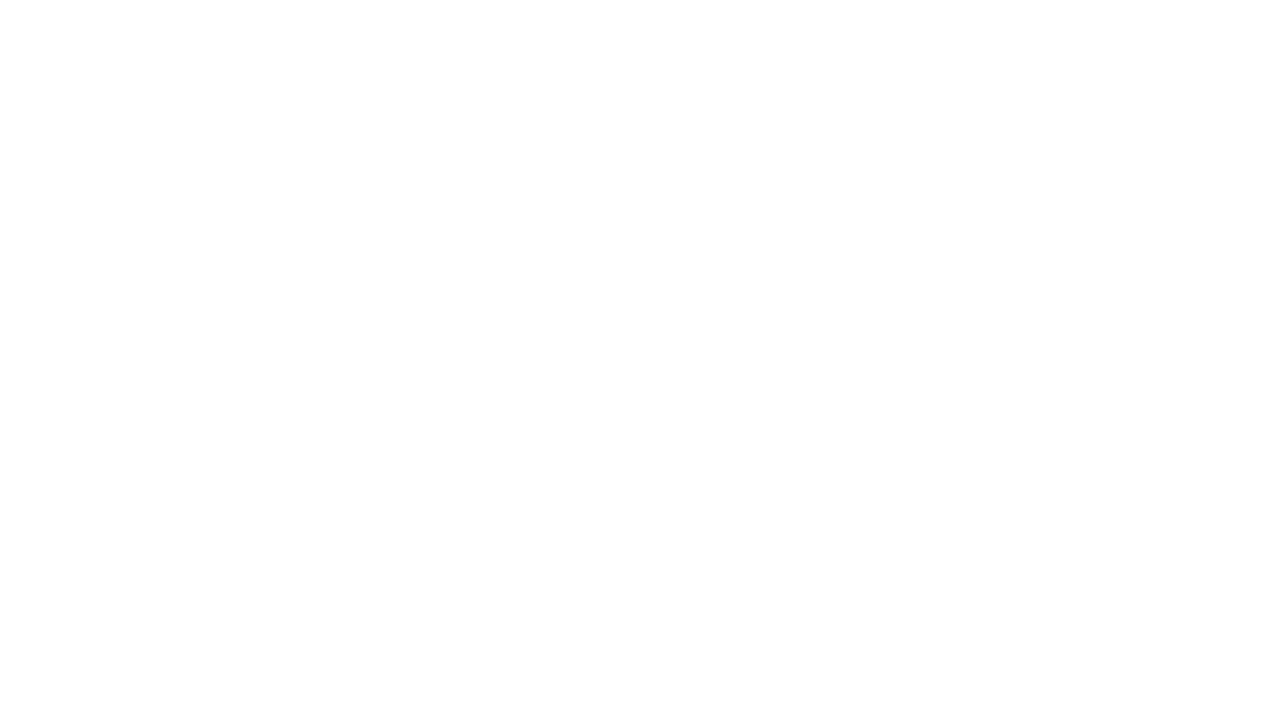

Navigated new page to https://frontend-dot-salesappfkt.as.r.appspot.com/
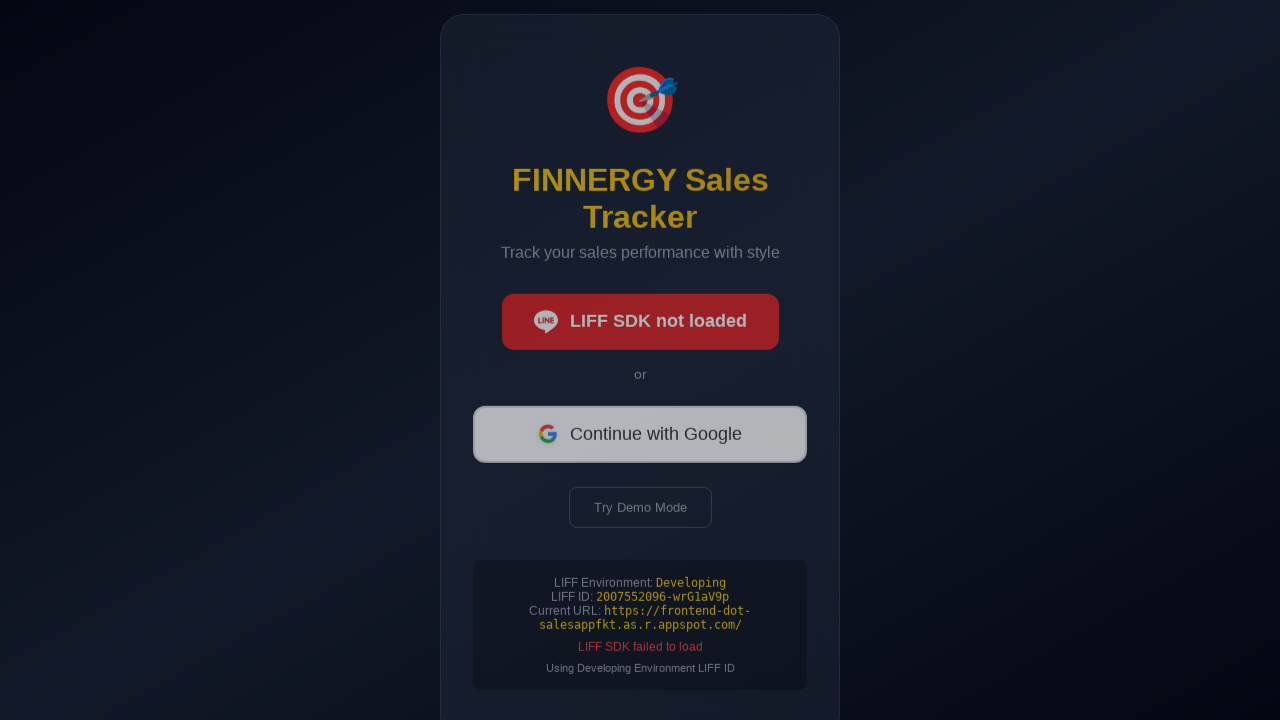

Retrieved persisted test data from localStorage in new page
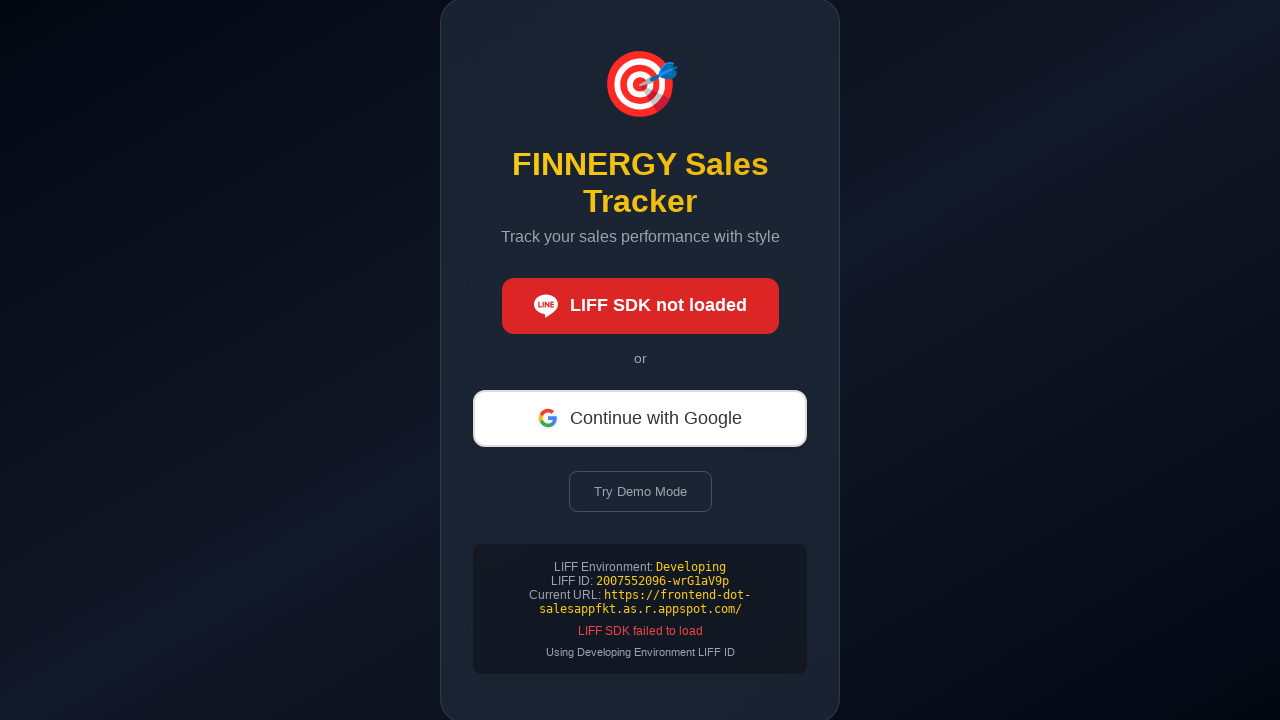

Closed the new page
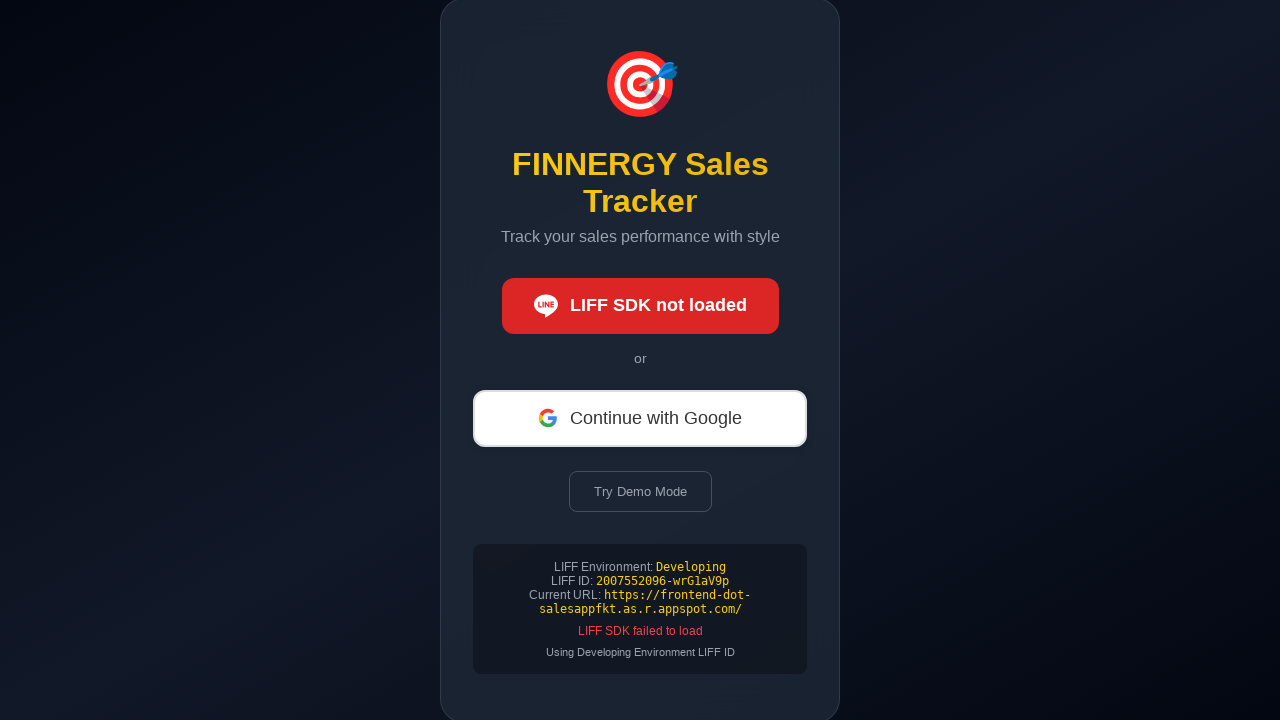

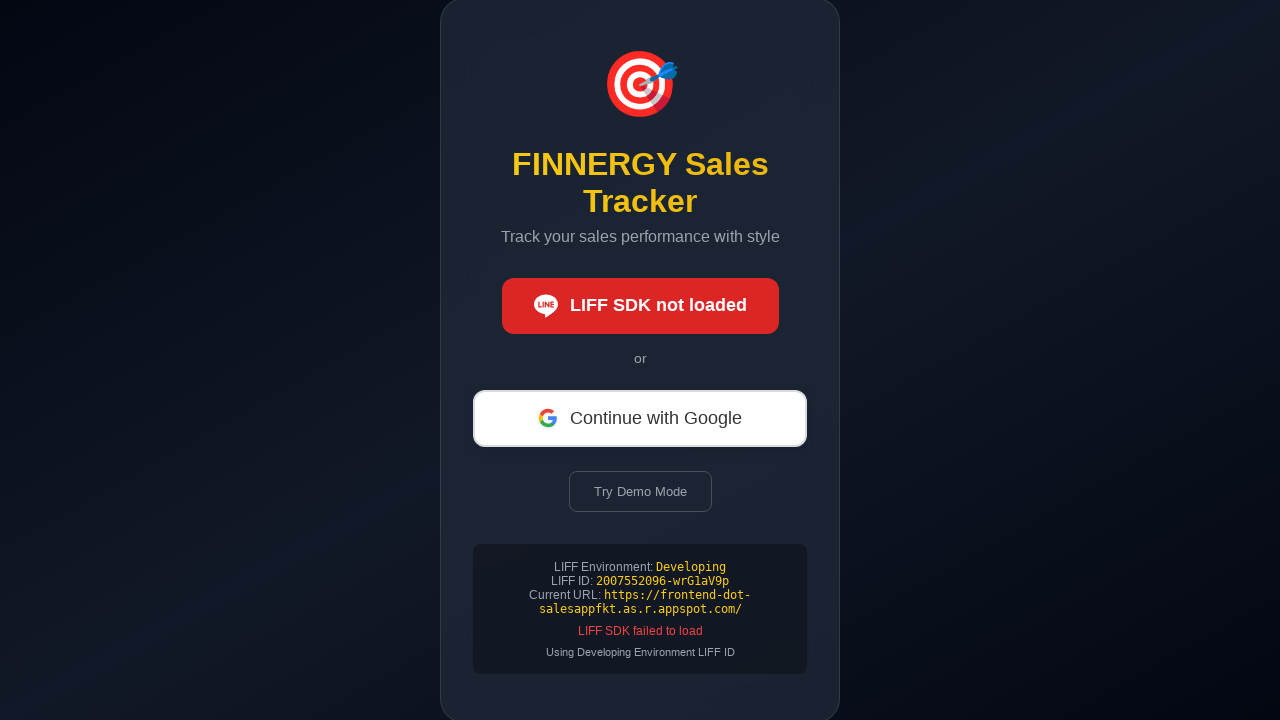